Tests element presence on a form page and fills the first name field if it exists

Starting URL: https://formy-project.herokuapp.com/form

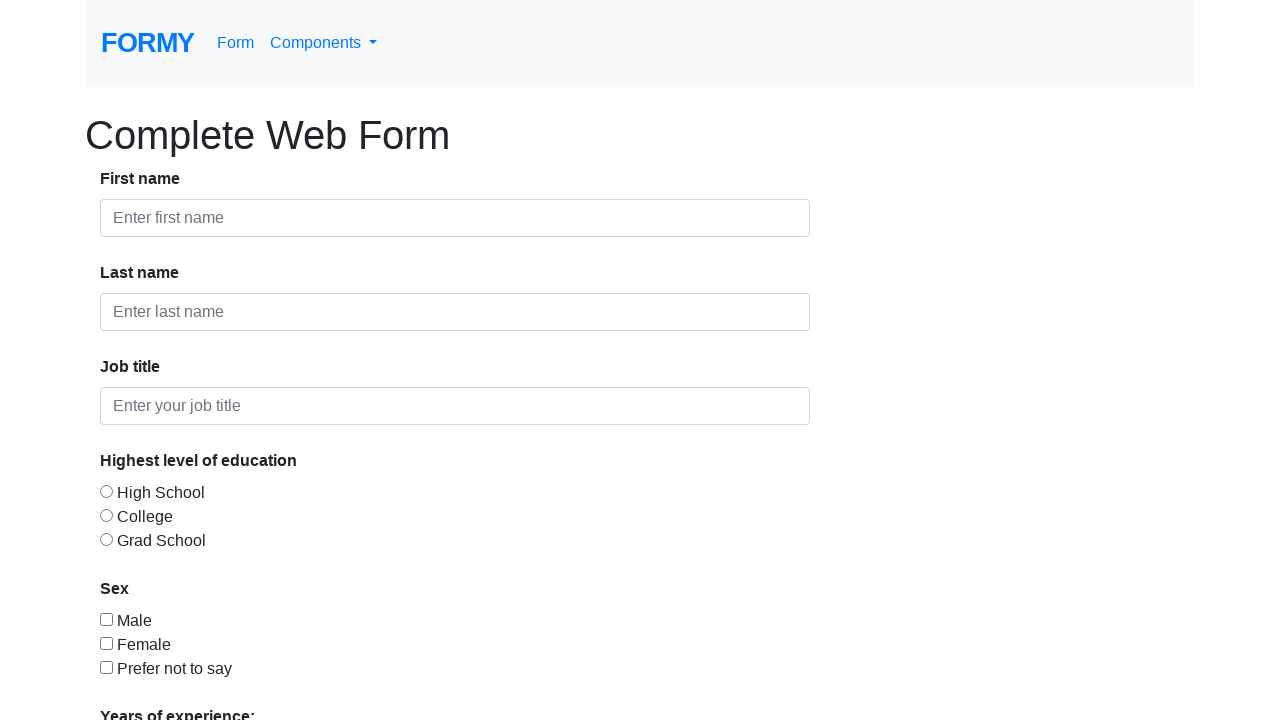

Located first-name element on the form
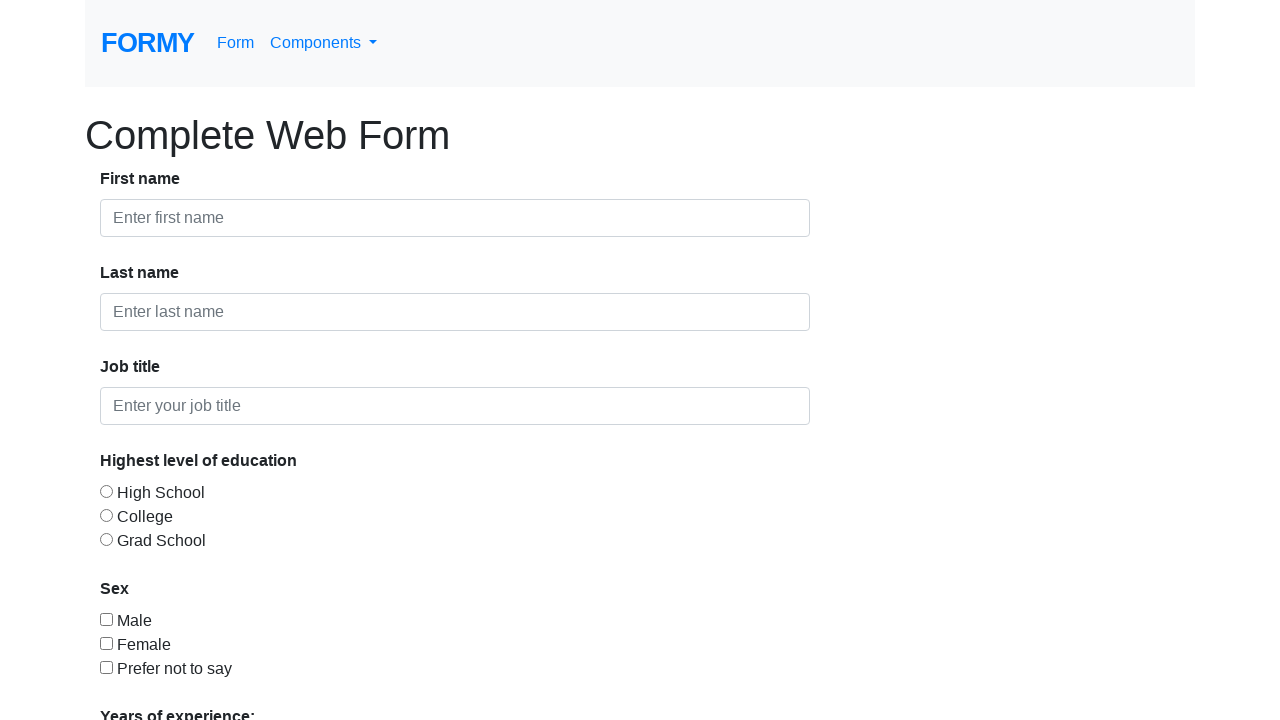

Verified that first-name element exists on the page
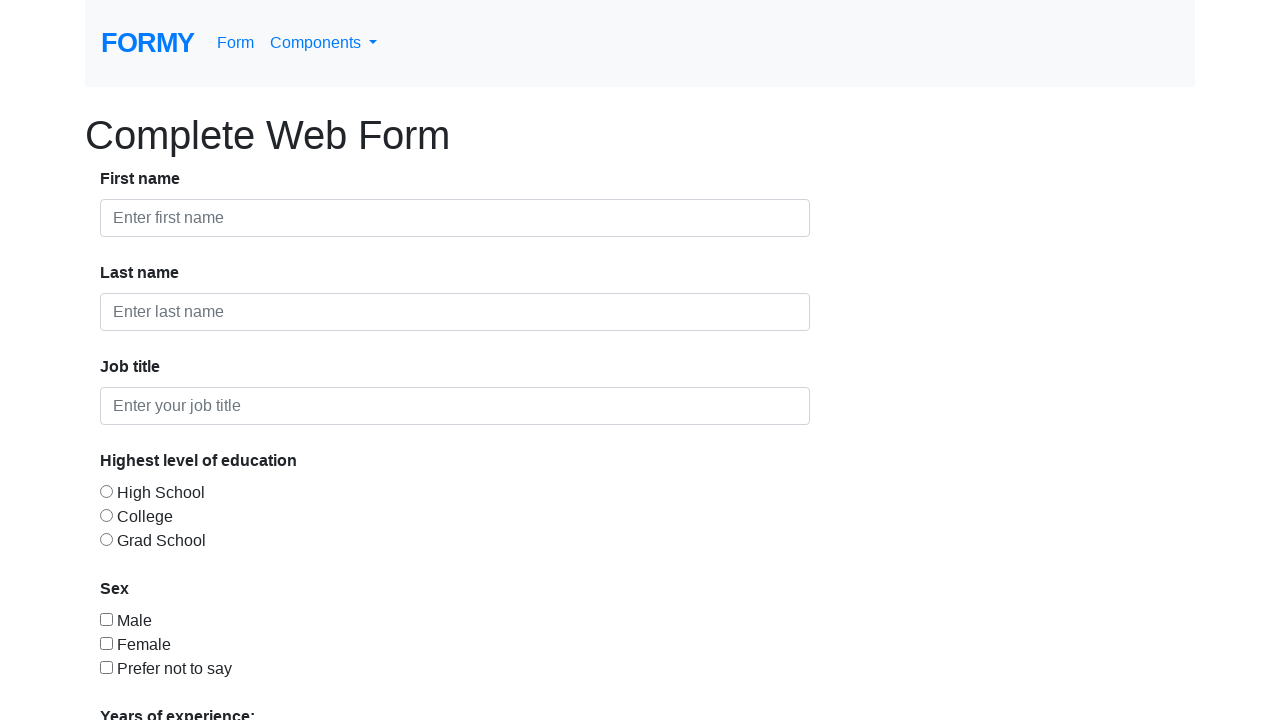

Filled first-name field with 'Test' on #first-name
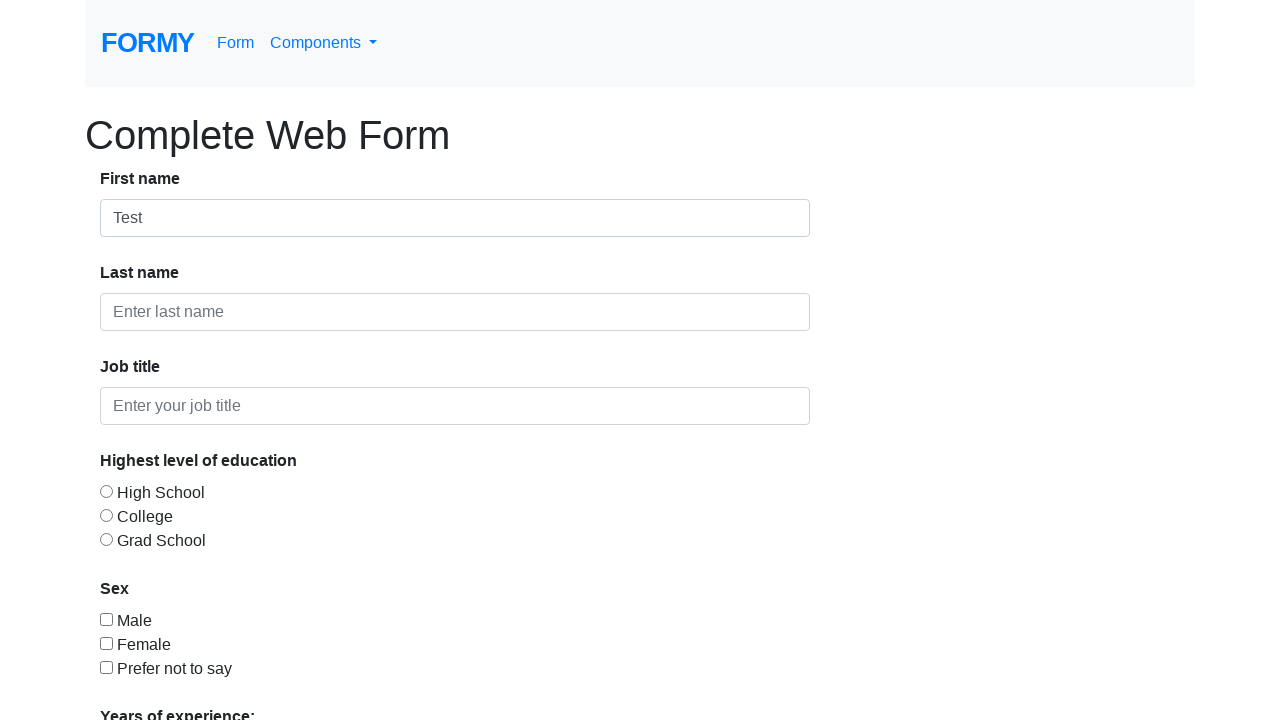

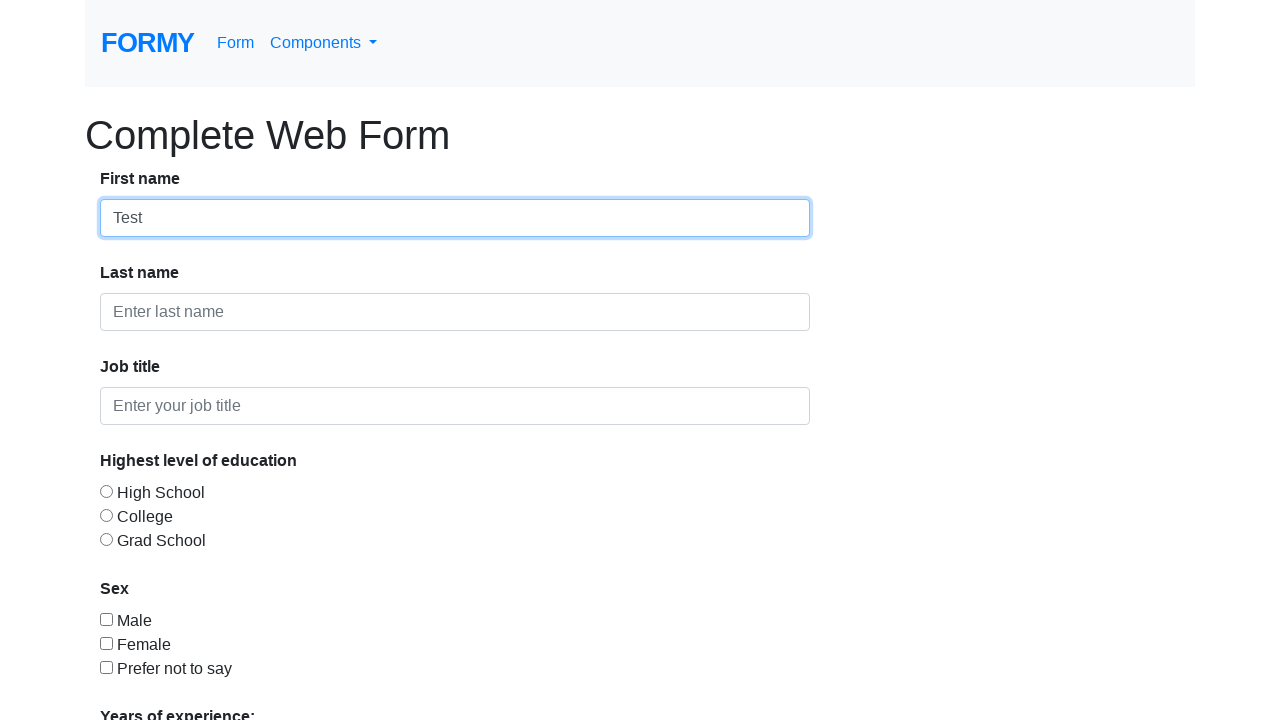